Tests form submission by filling a password field using placeholder selector and clicking the submit button, then verifying success message appears

Starting URL: https://rahulshettyacademy.com/angularpractice/

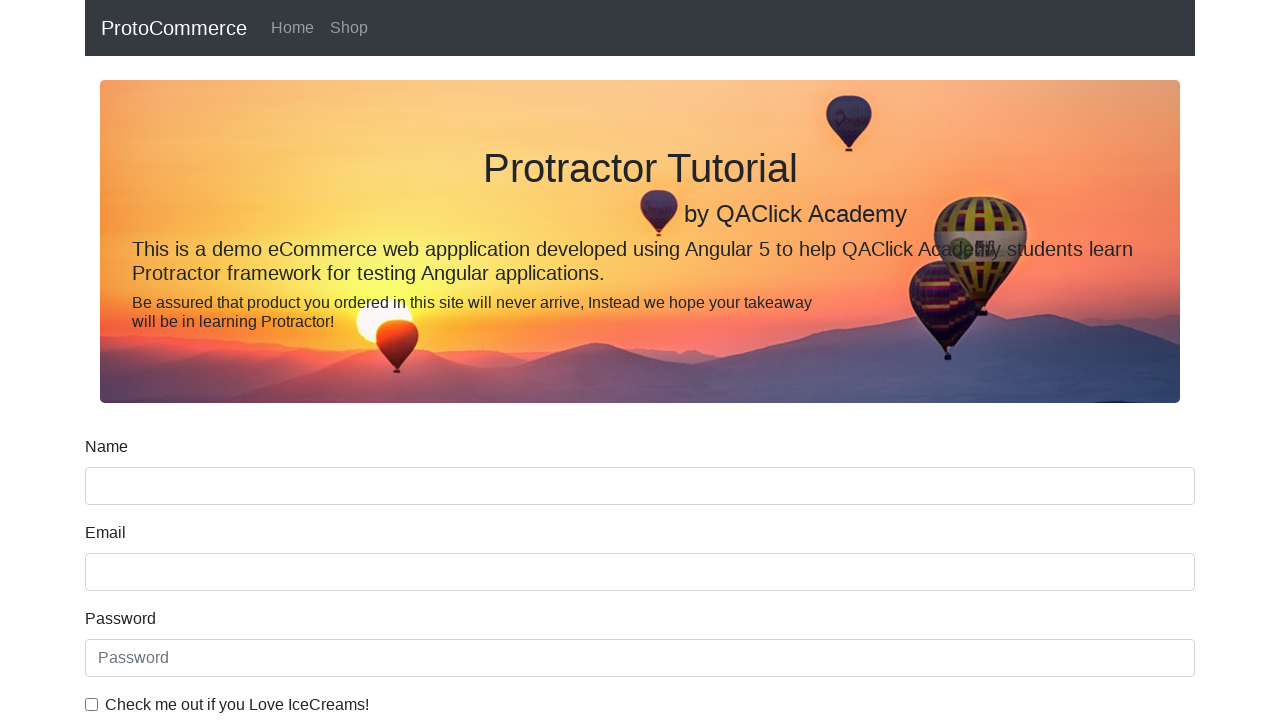

Filled password field with 'Test@1234' using placeholder selector on internal:attr=[placeholder="Password"i]
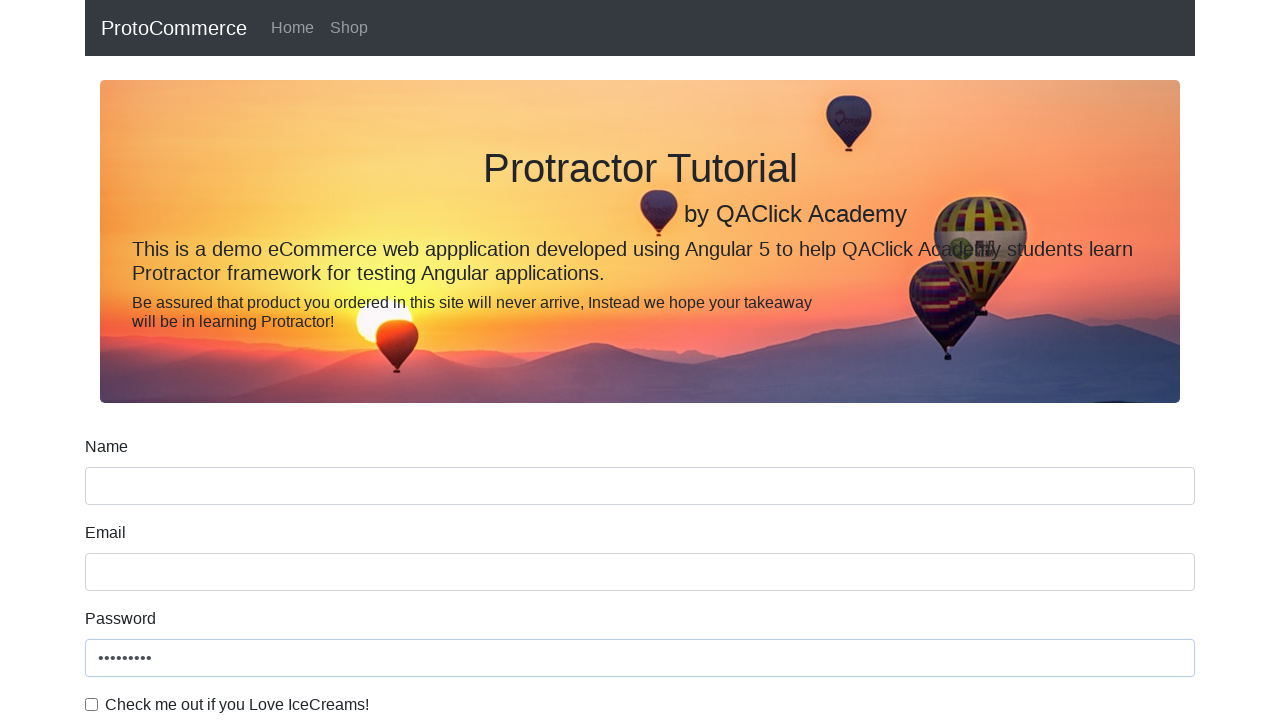

Clicked Submit button using role selector at (123, 491) on internal:role=button[name="Submit"i]
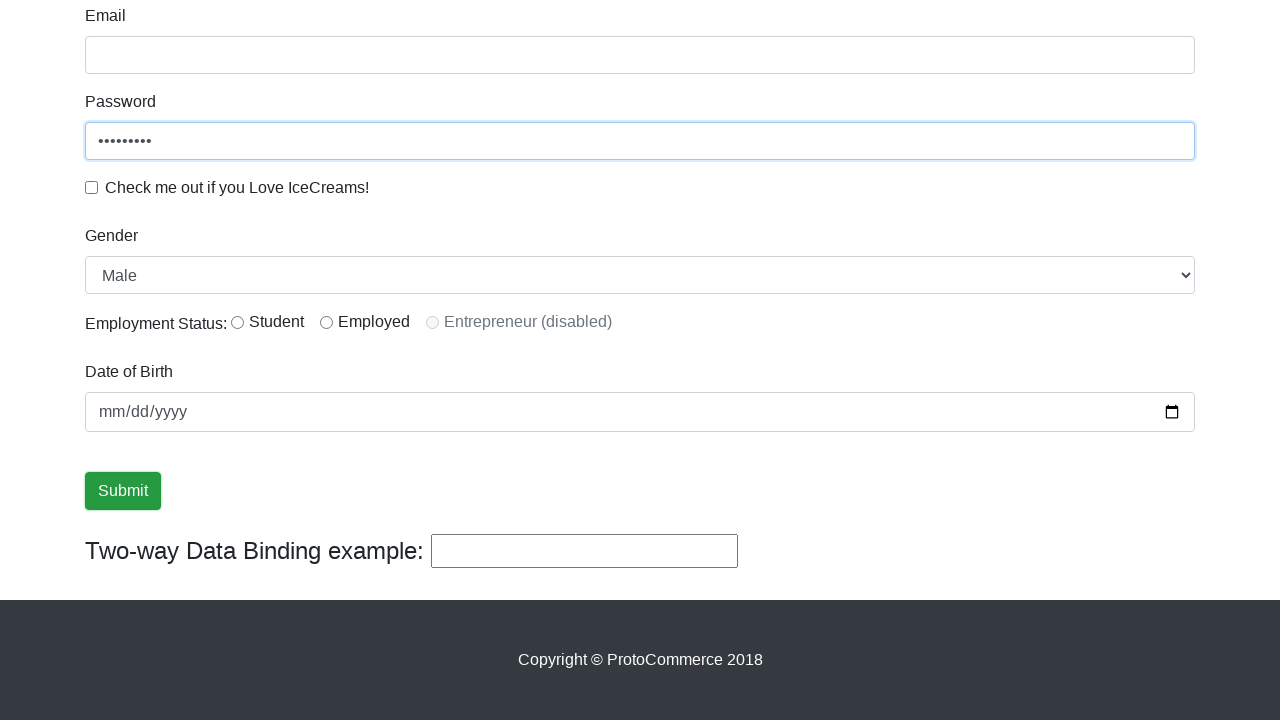

Success message appeared: 'The Form has been submitted successfully!'
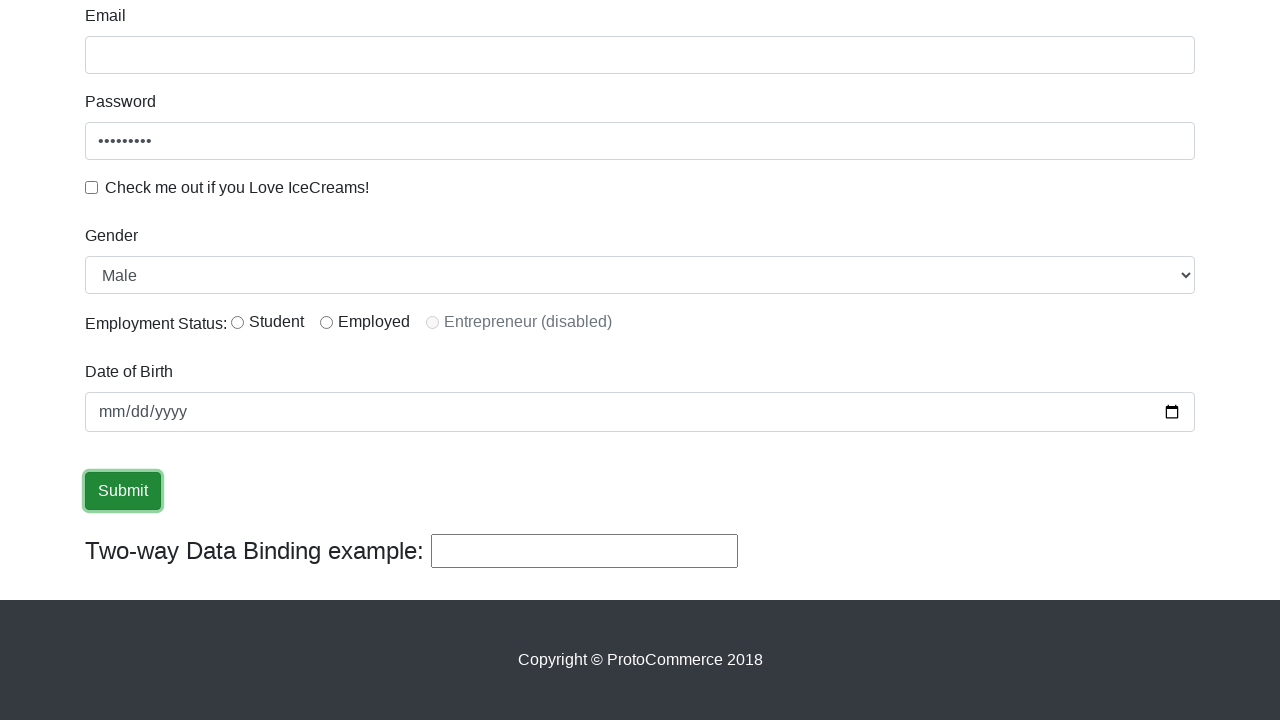

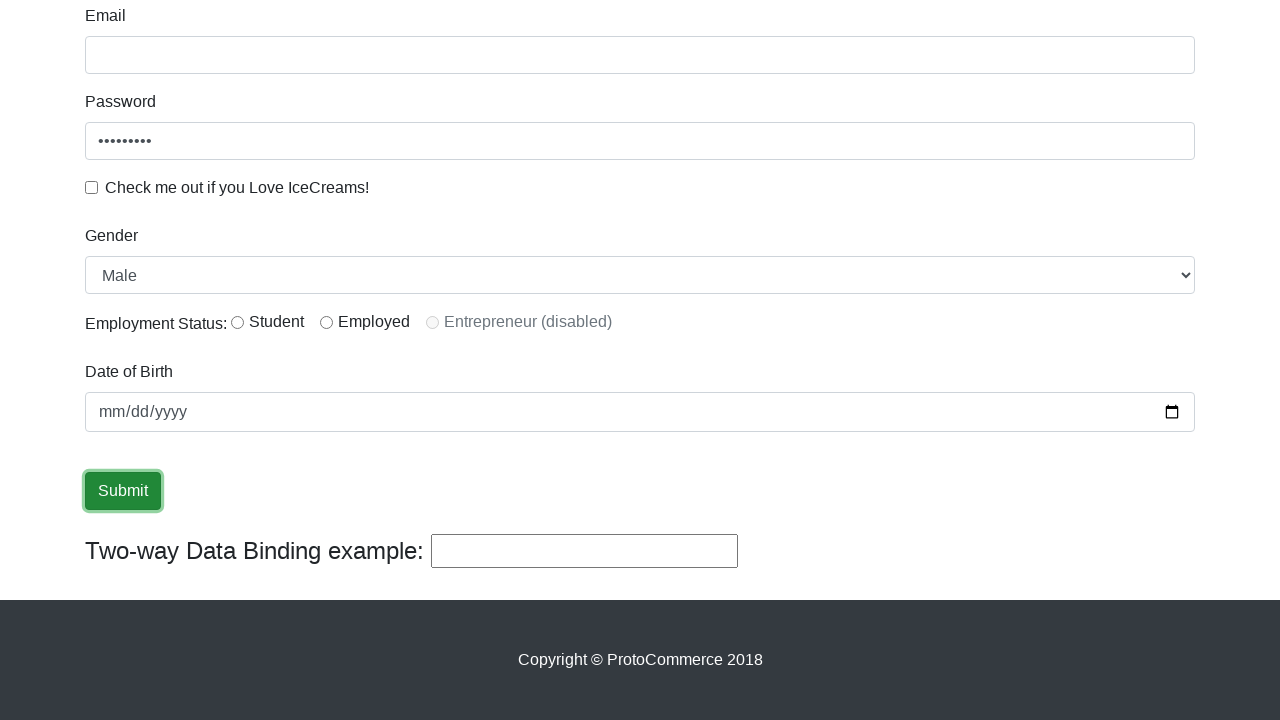